Tests the filter functionality on a product table by searching for "rice" and verifying that only matching items are displayed

Starting URL: https://rahulshettyacademy.com/seleniumPractise/#/offers

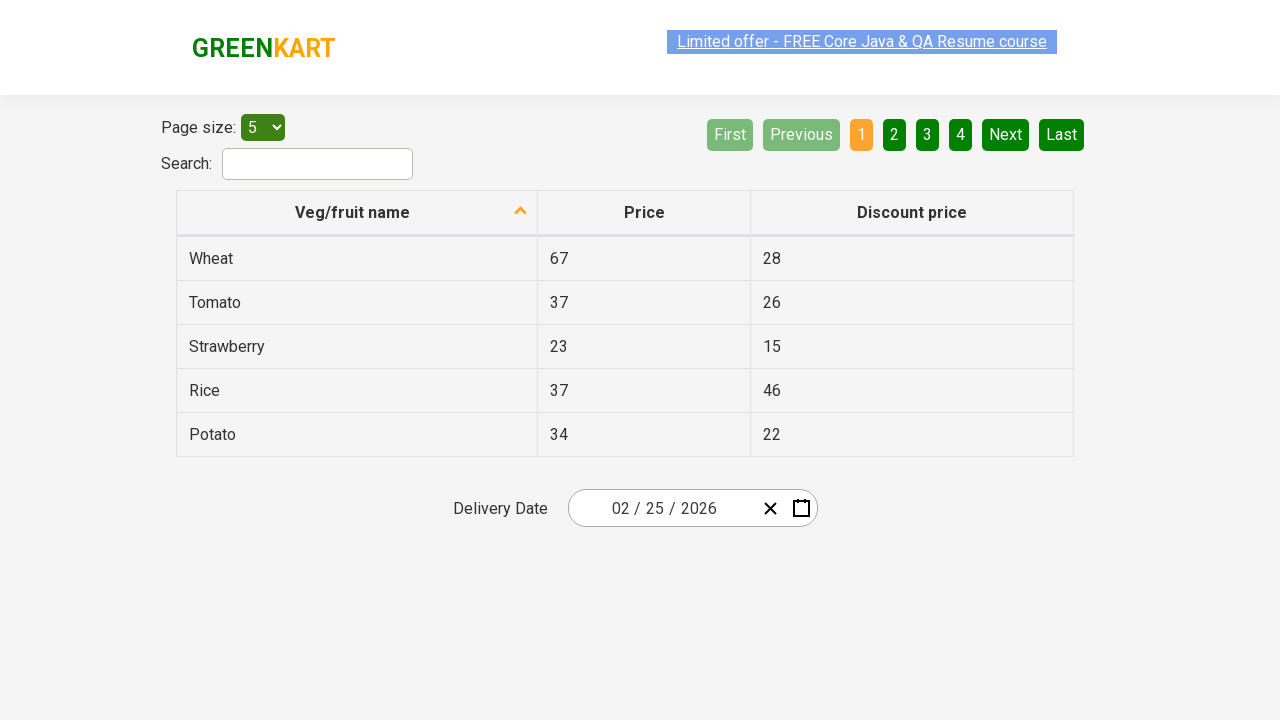

Entered 'rice' in the search filter field on #search-field
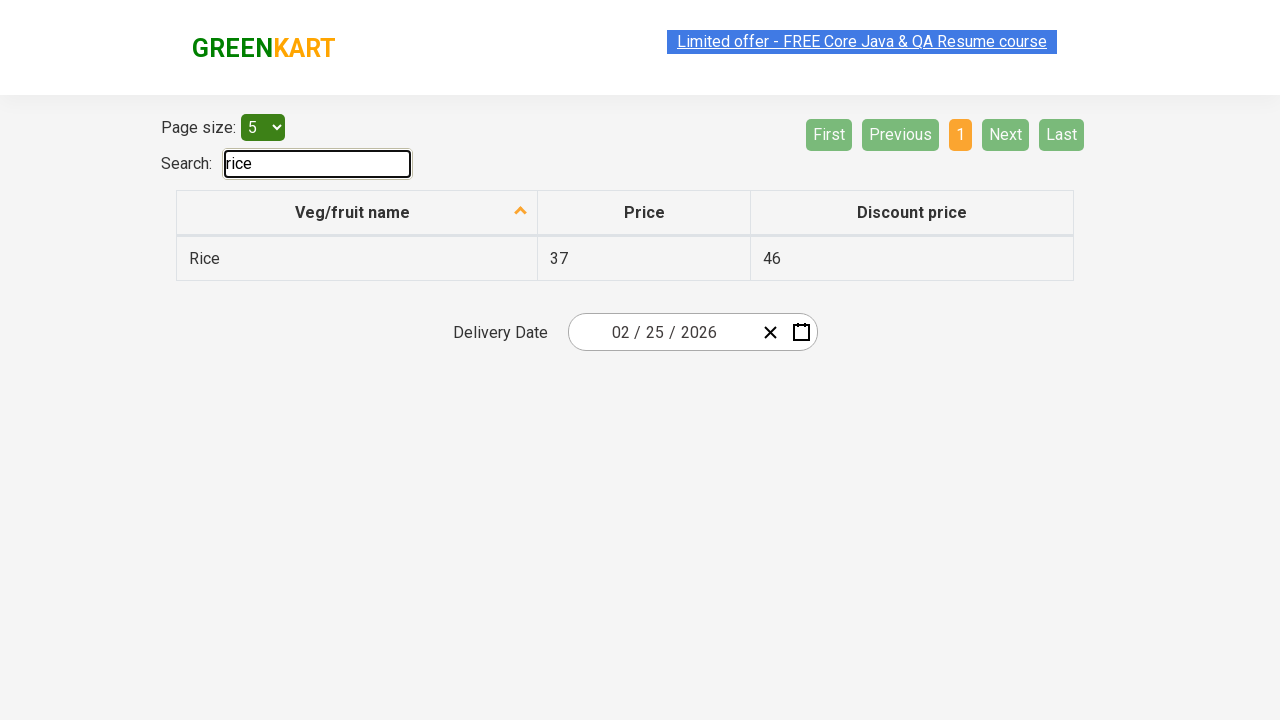

Waited for filtered table results to appear
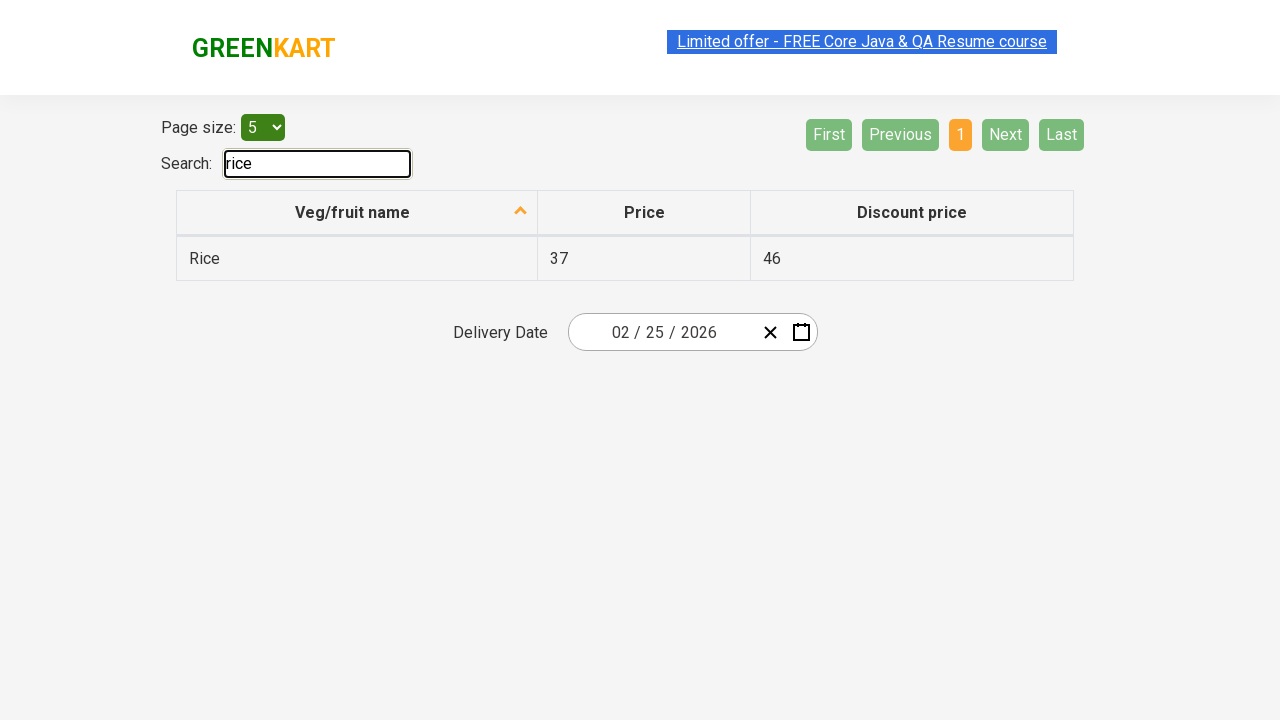

Retrieved all items from first column of filtered table
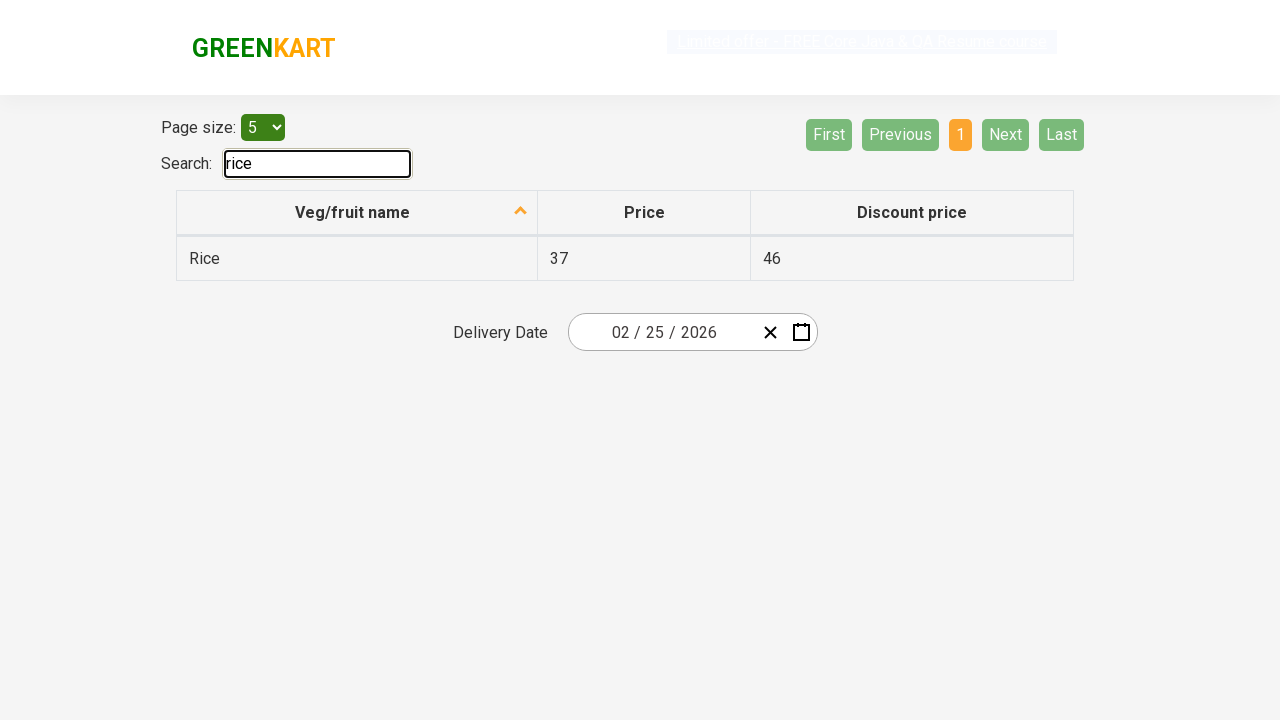

Verified table item 'Rice' contains 'Rice'
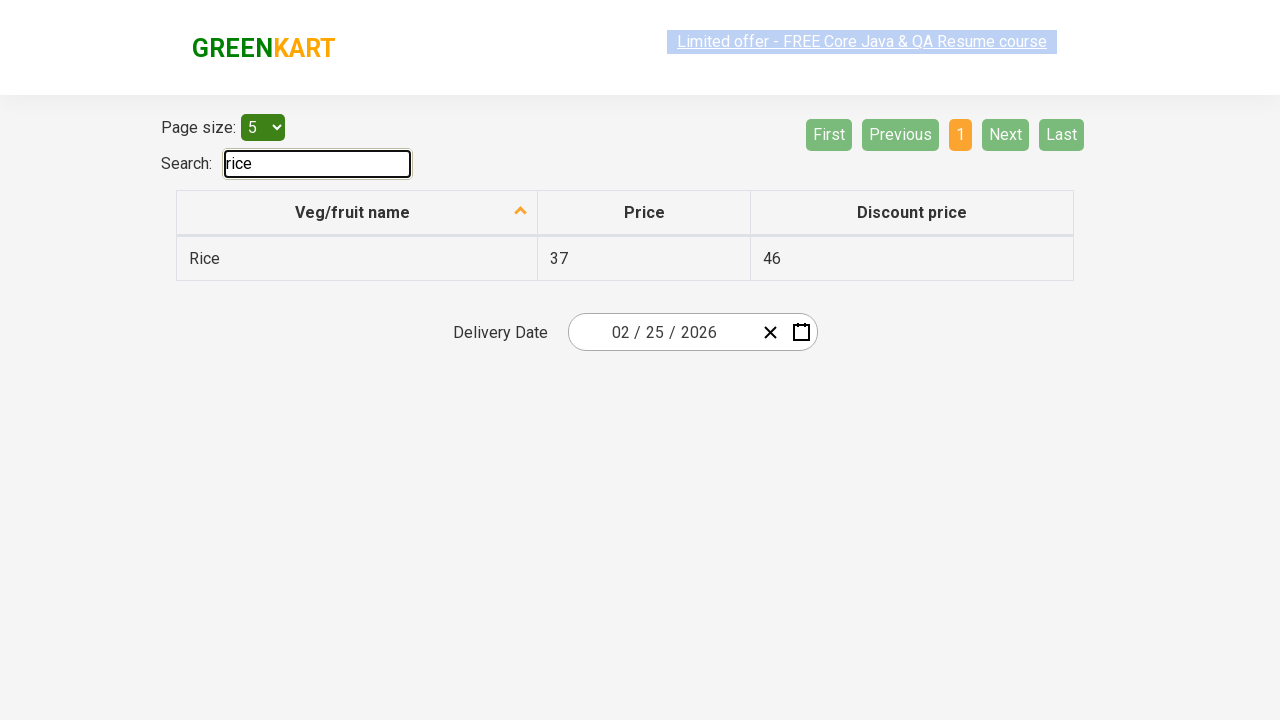

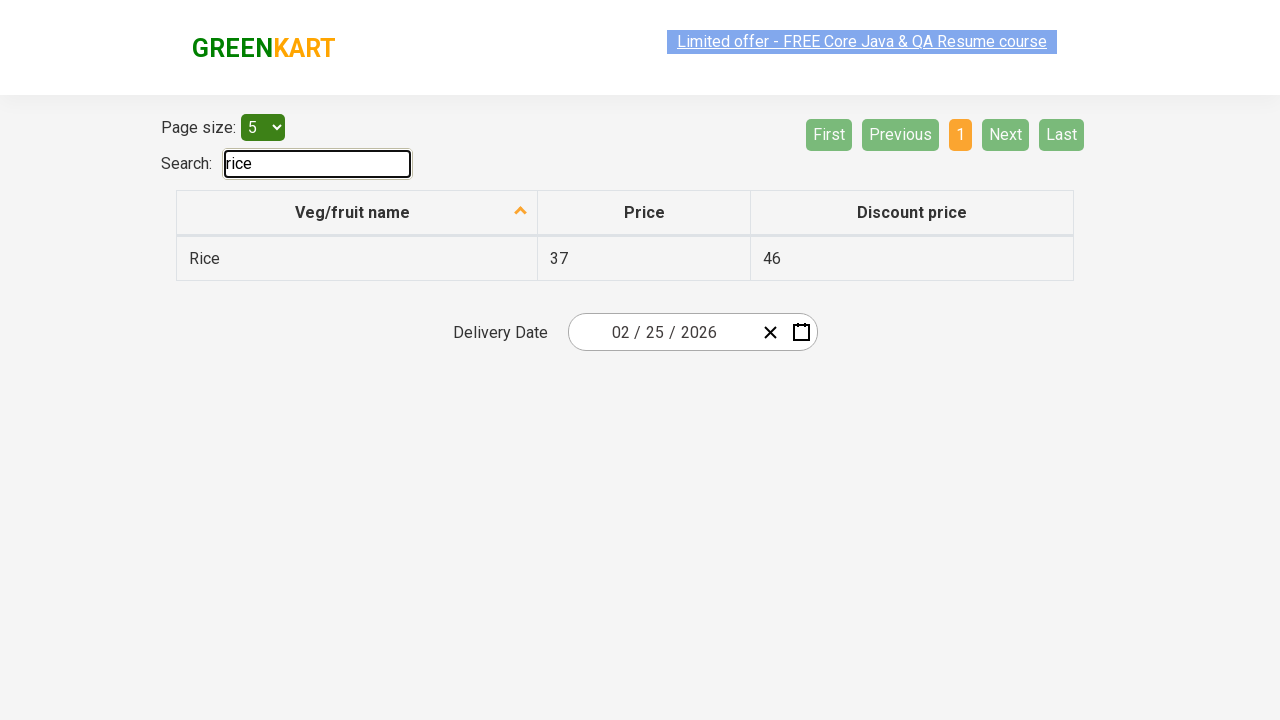